Tests key press functionality by pressing the F1 key on a target input element

Starting URL: https://the-internet.herokuapp.com/key_presses

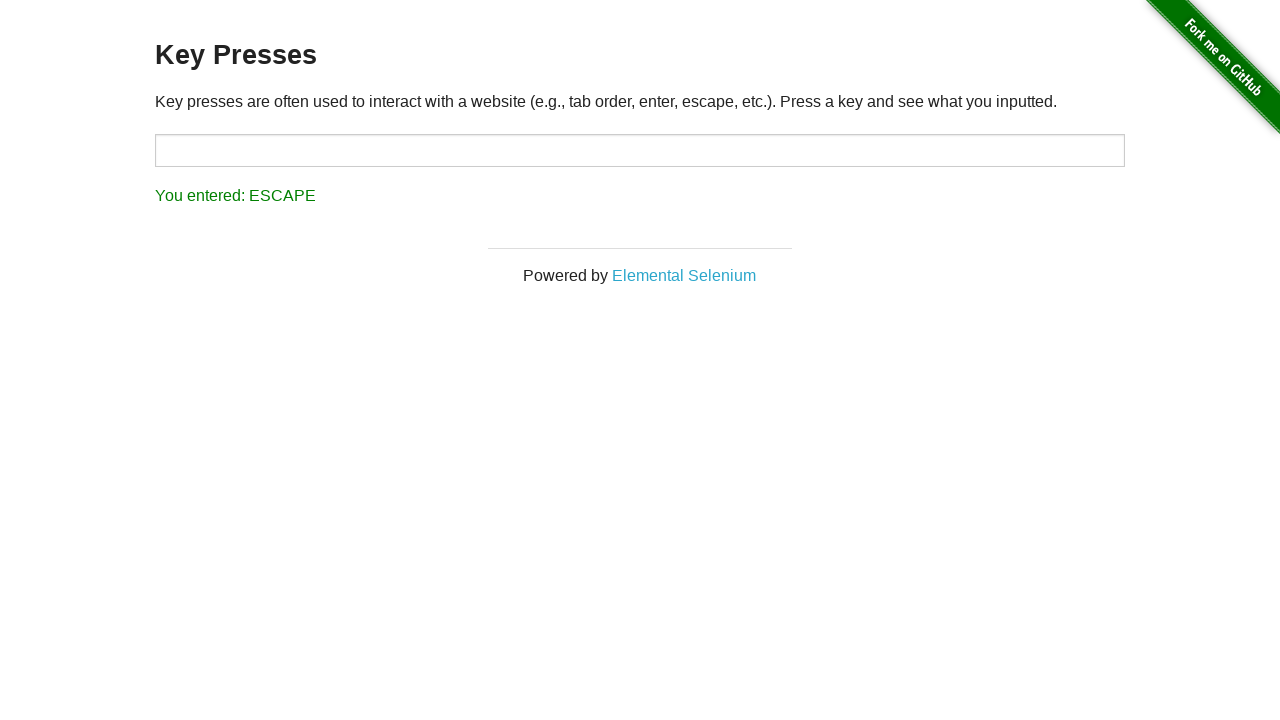

Pressed F1 key on target input element on #target
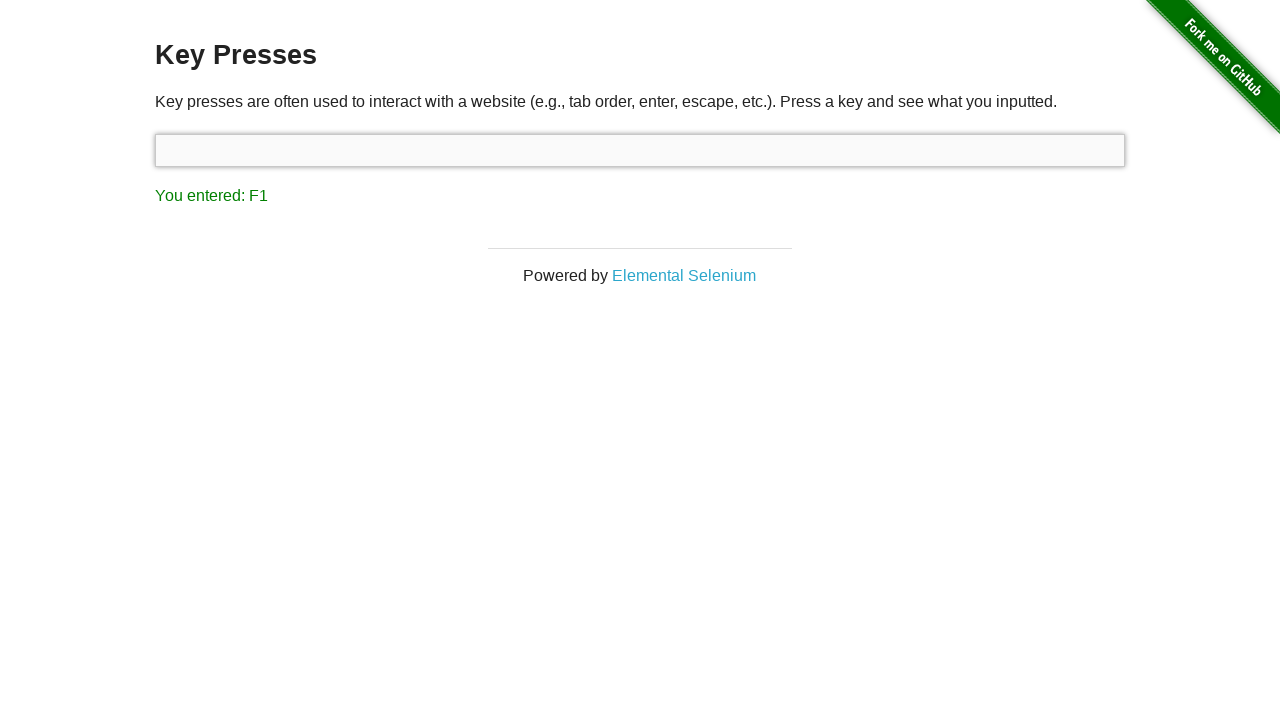

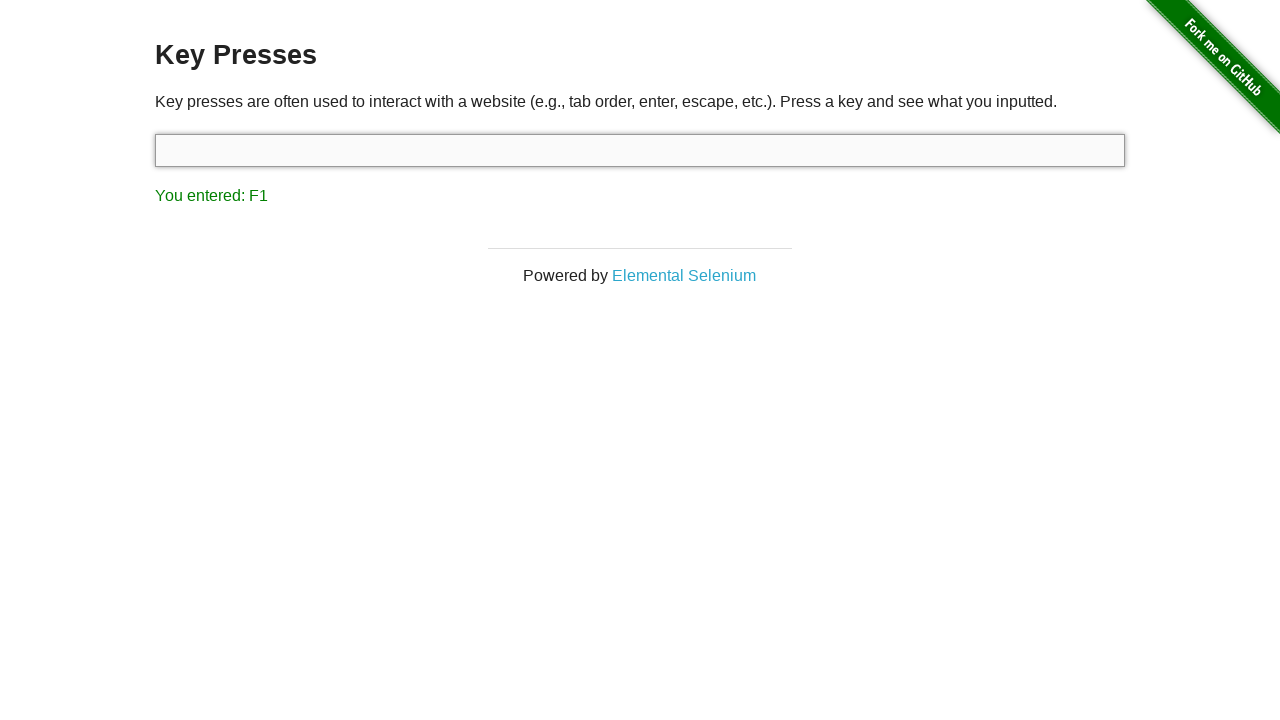